Navigates to the Time and Date world clock page and verifies that the world clock table with city time information is displayed.

Starting URL: https://www.timeanddate.com/worldclock/

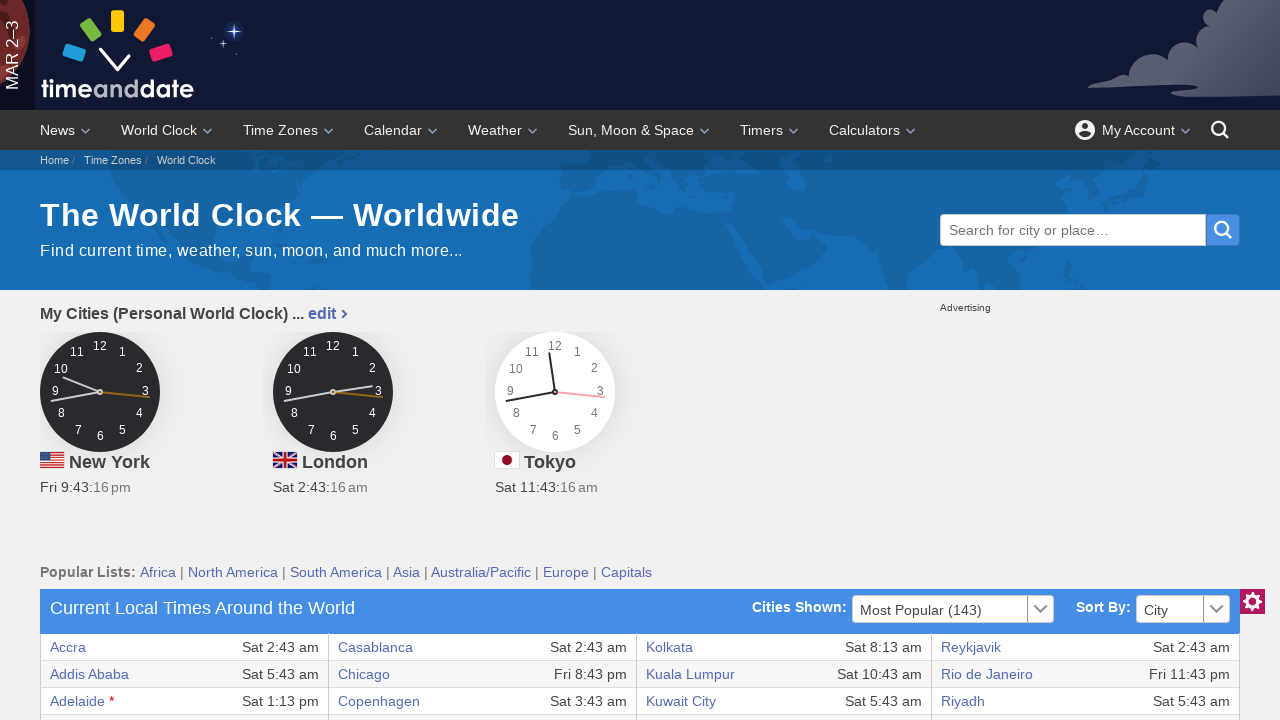

Waited for world clock table rows to load
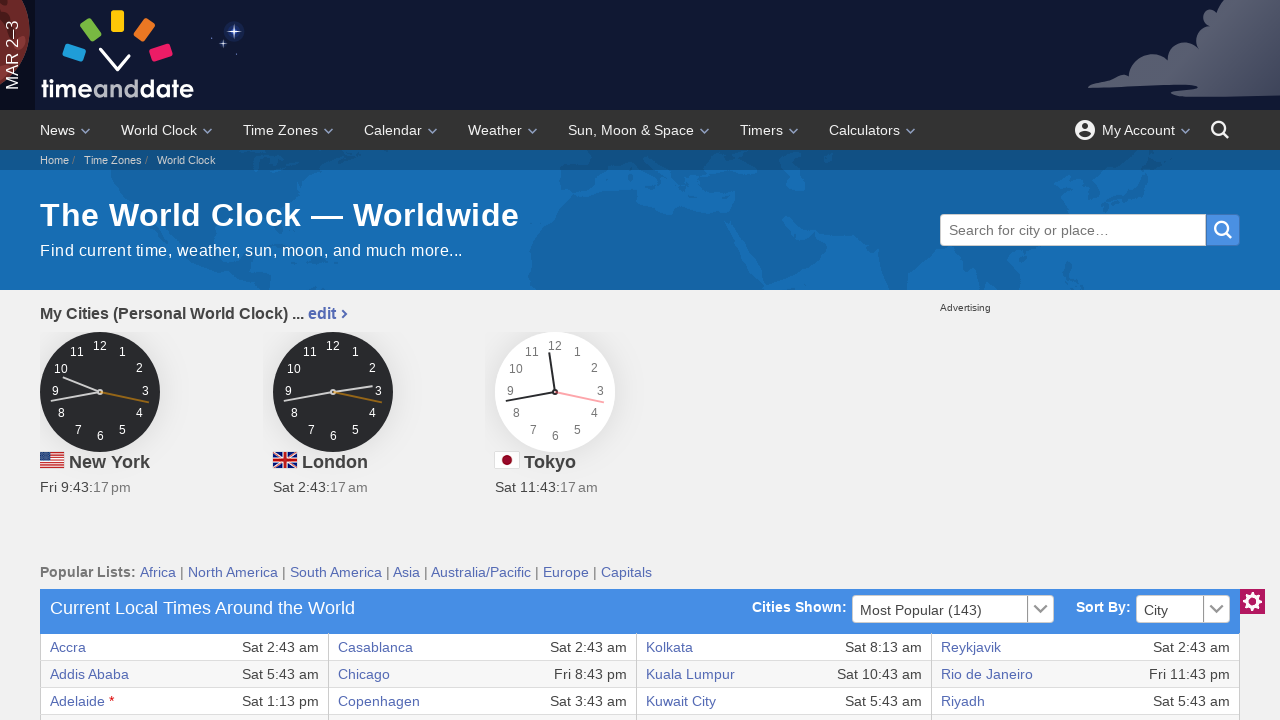

Verified table data cells are present in world clock table
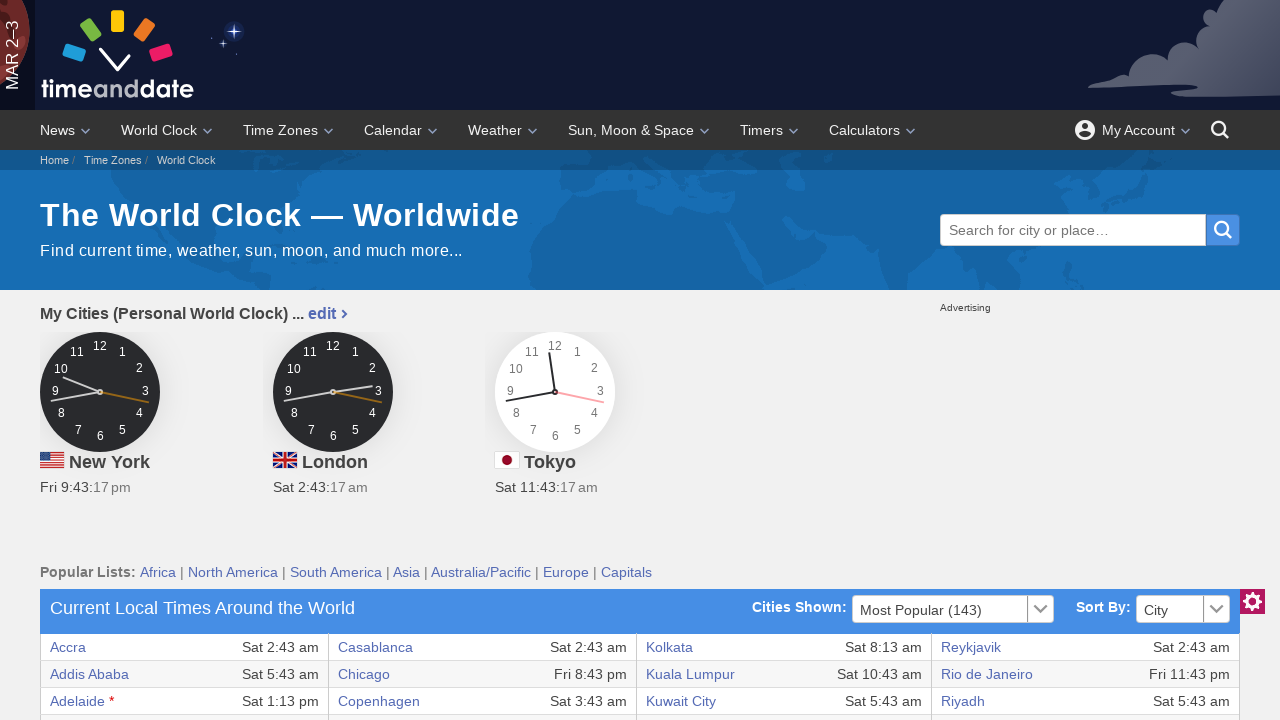

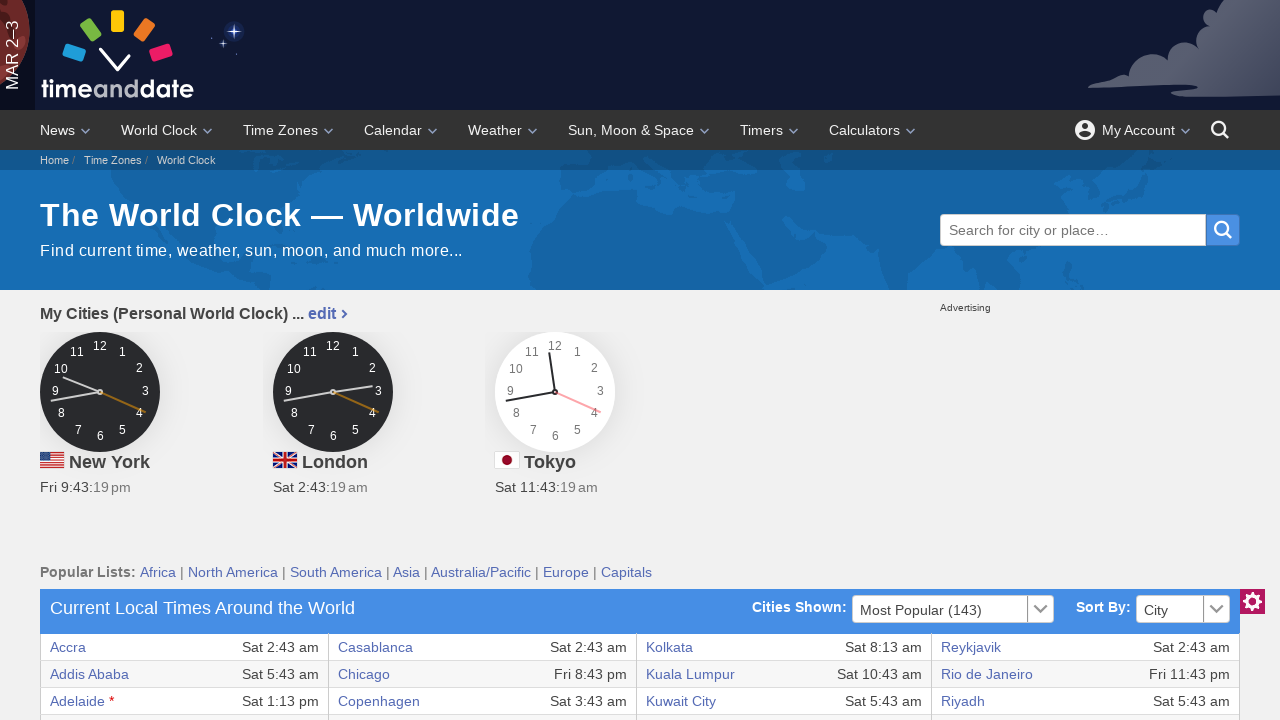